Tests alert handling functionality by navigating to the alerts page, triggering an alert dialog, and closing it

Starting URL: https://www.leafground.com/

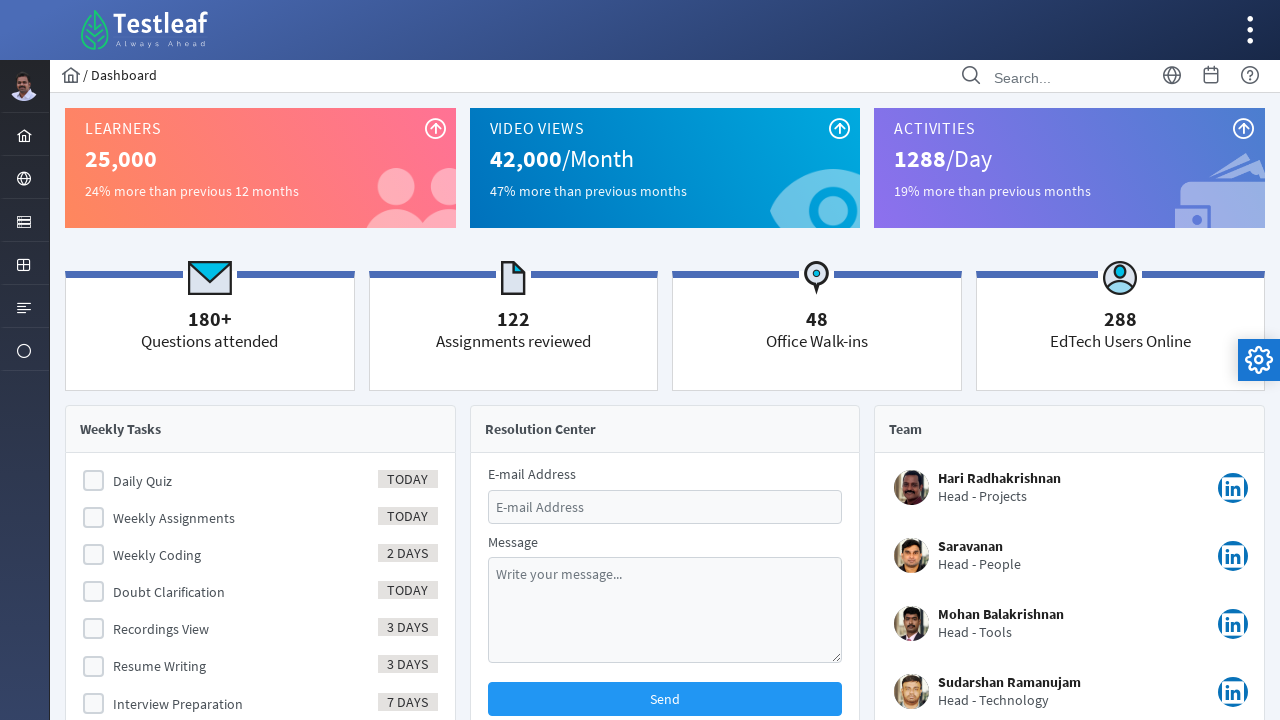

Clicked on Browser menu option at (24, 178) on xpath=//*[text()='Browser']/ancestor::a
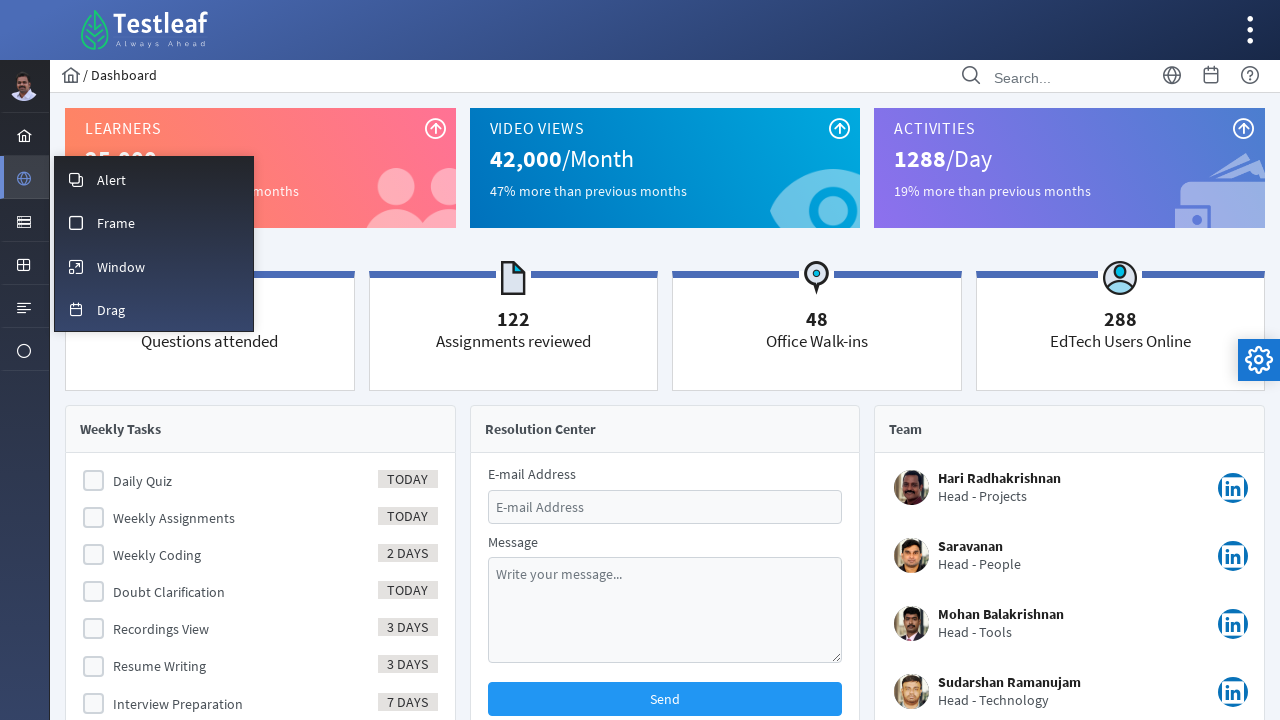

Clicked on Alert submenu at (154, 179) on xpath=//span[text()='Alert']/ancestor::a
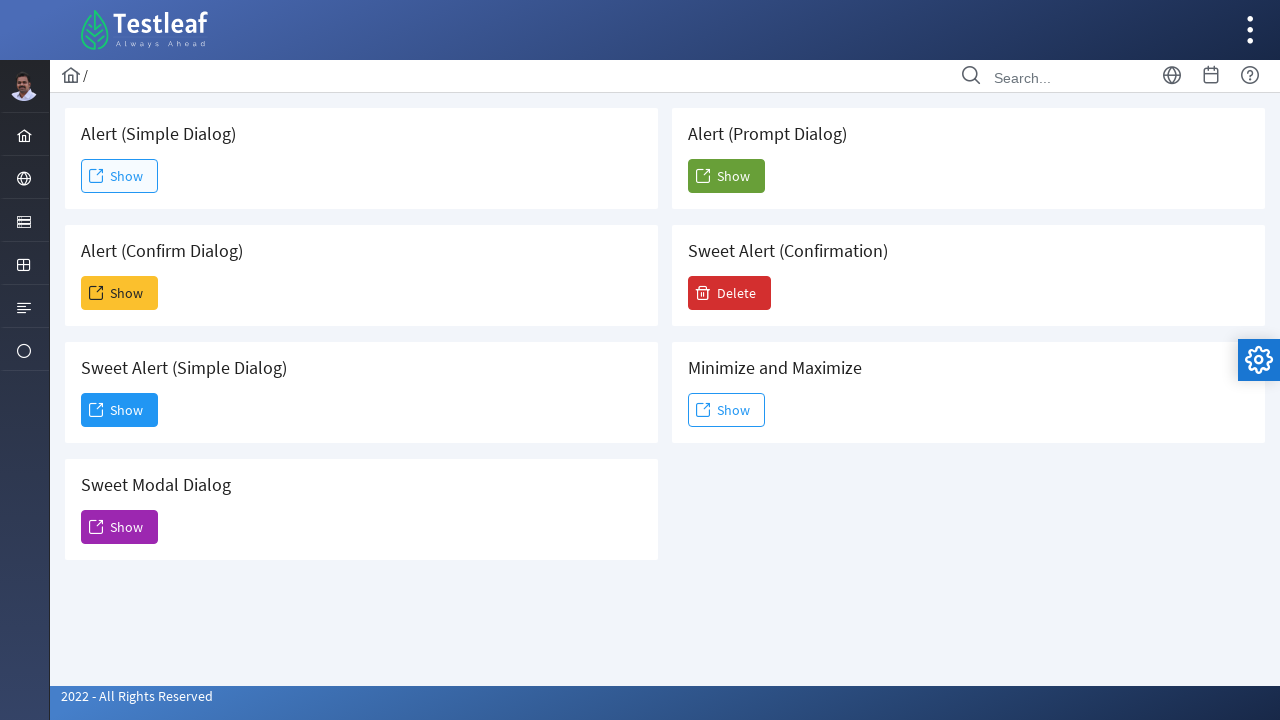

Clicked the fourth Show button to trigger alert at (120, 527) on (//span[text()='Show']/ancestor::button)[4]
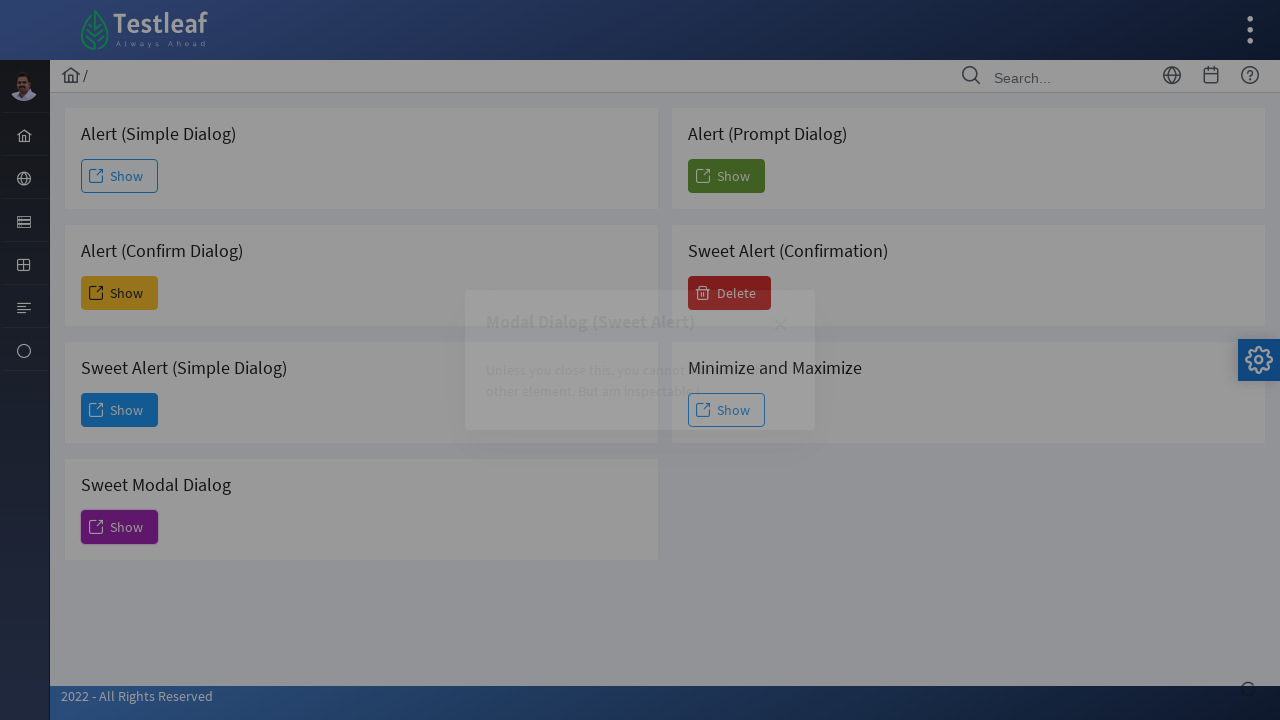

Waited for alert/modal to appear
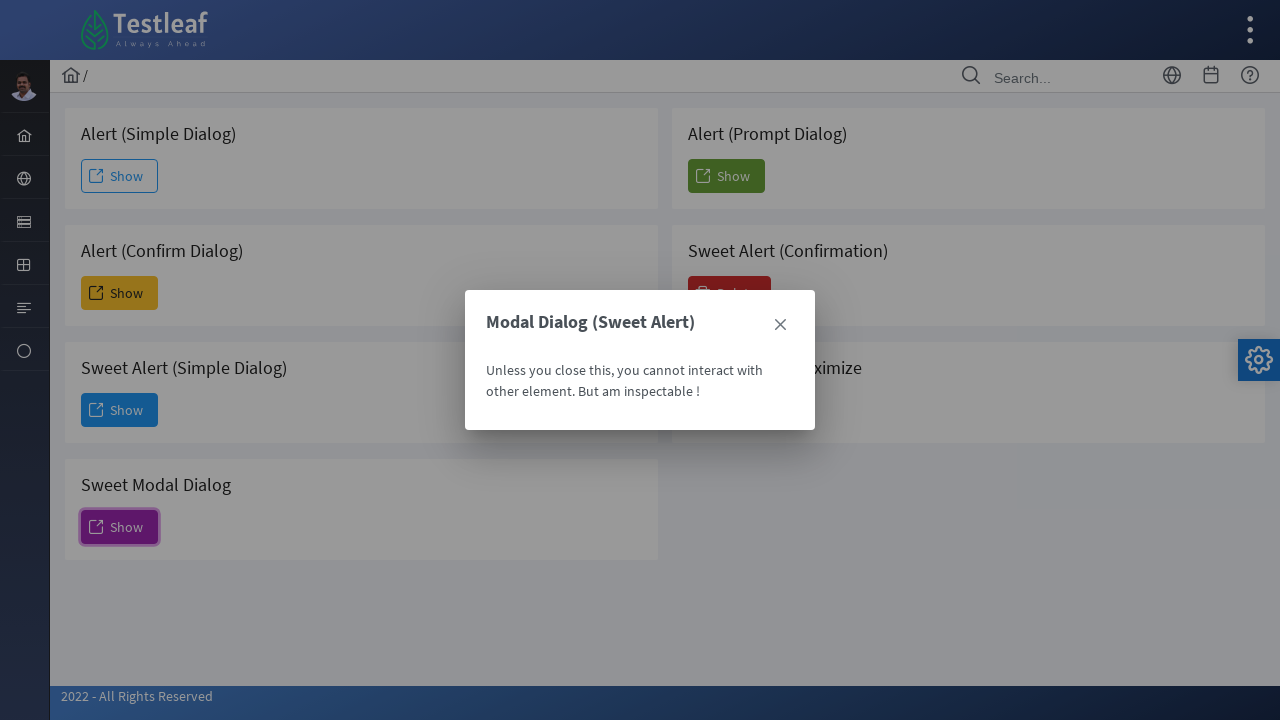

Closed the alert dialog at (780, 325) on (//a[@aria-label='Close'])[2]
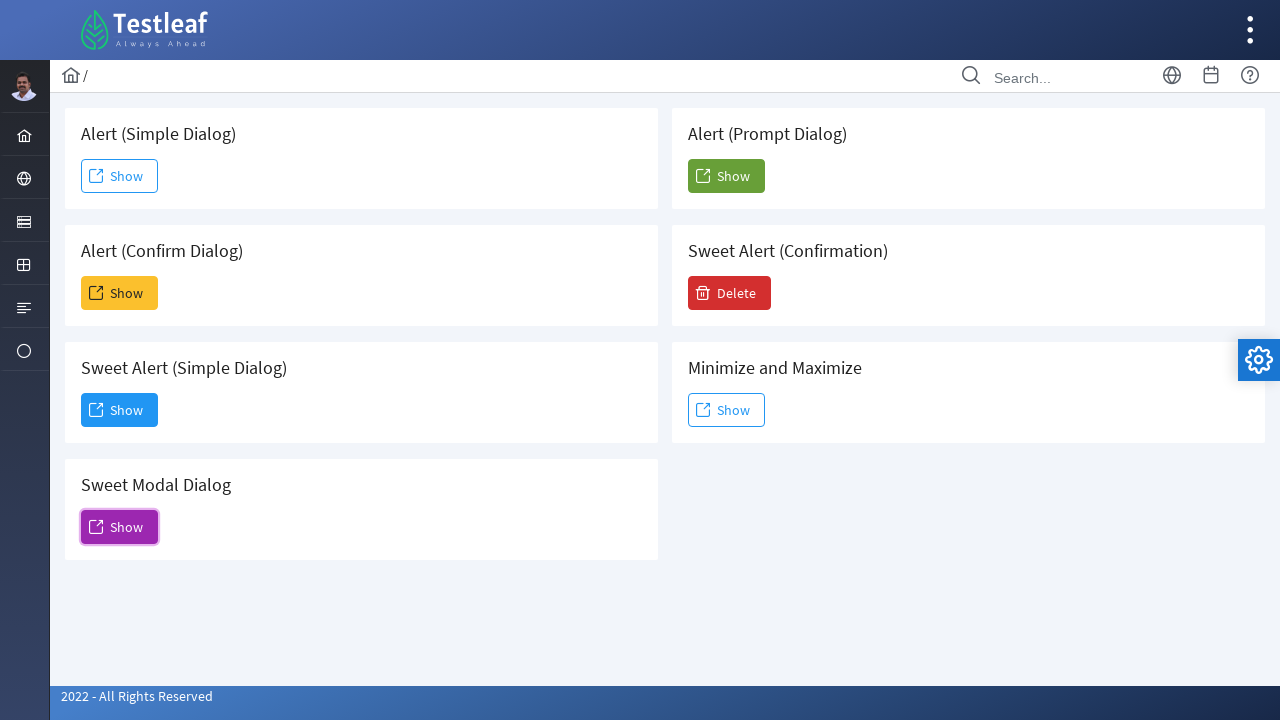

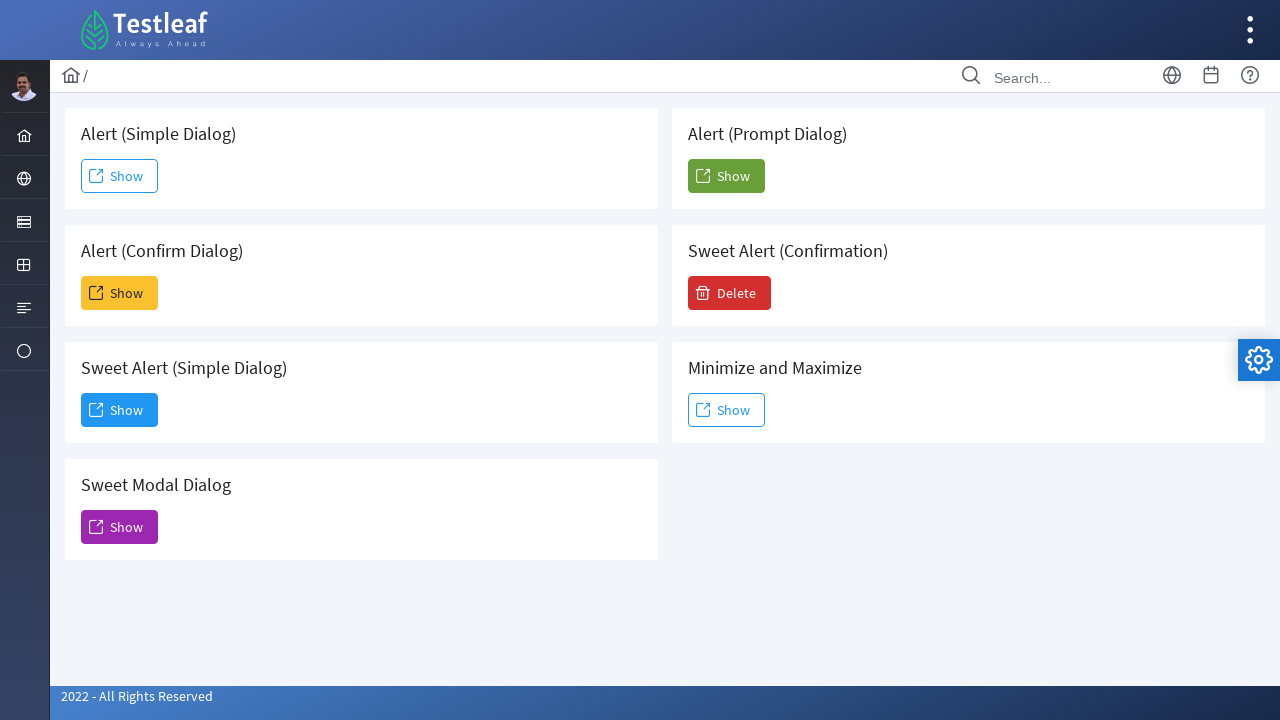